Tests page scrolling functionality by scrolling to the bottom of the page, then scrolling an article into view and clicking on it

Starting URL: https://kenh14.vn/

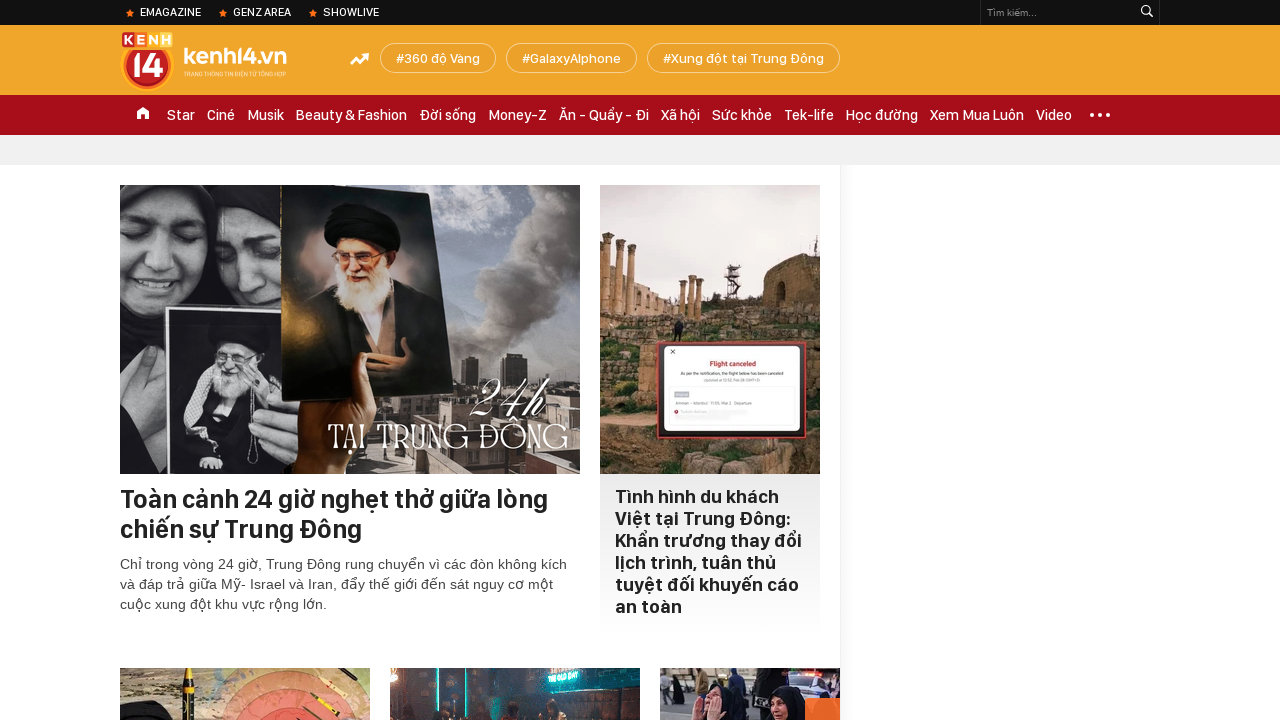

Scrolled to the bottom of the page
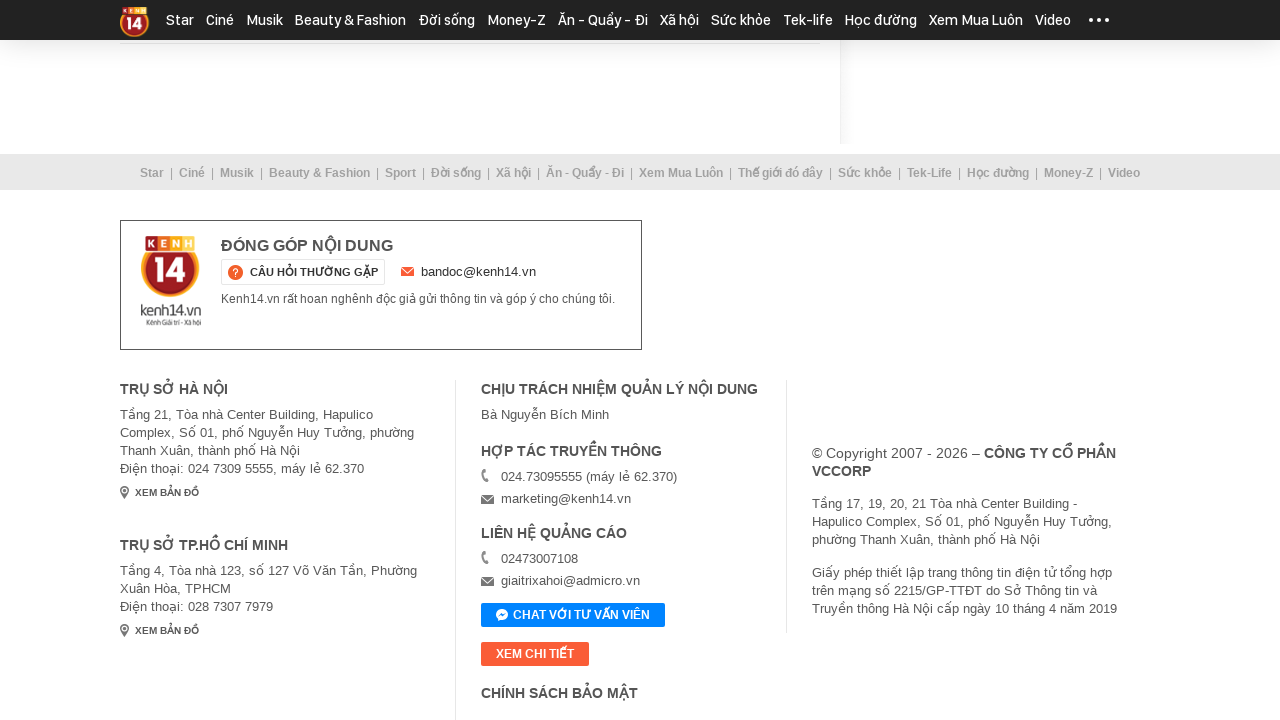

Waited 2 seconds for content to load after scrolling
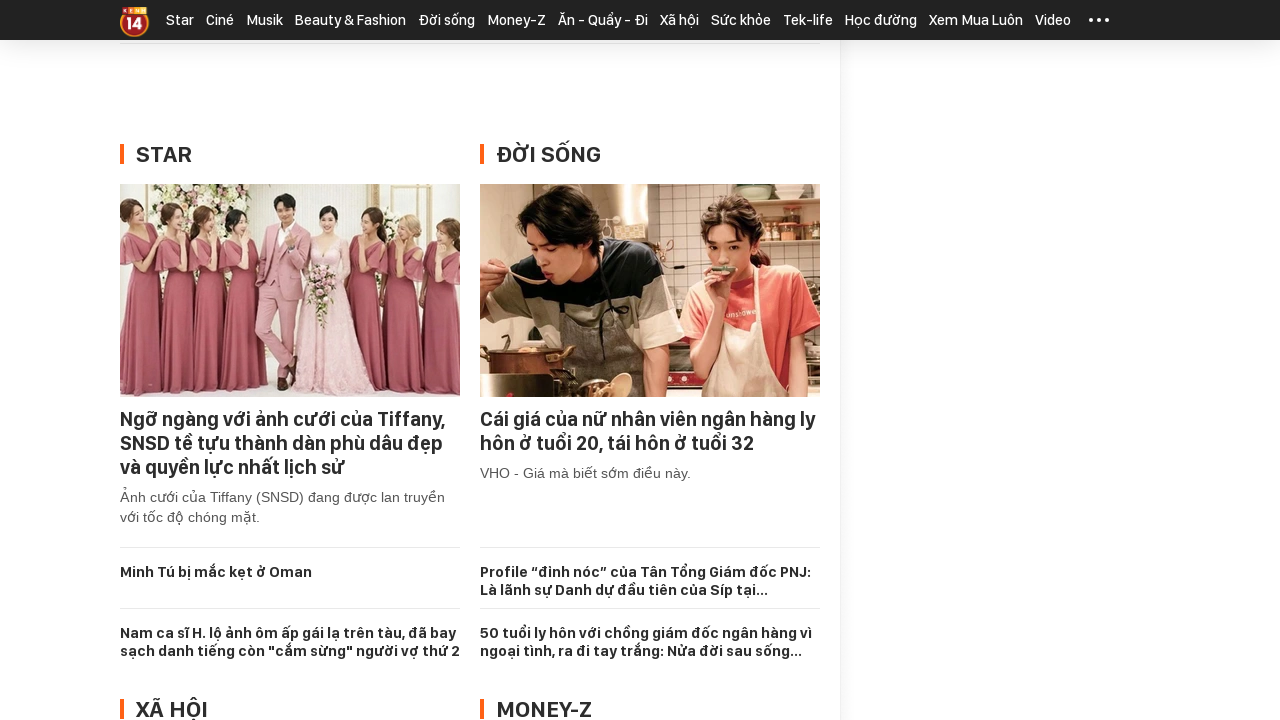

Located the first article link in the body wrapper
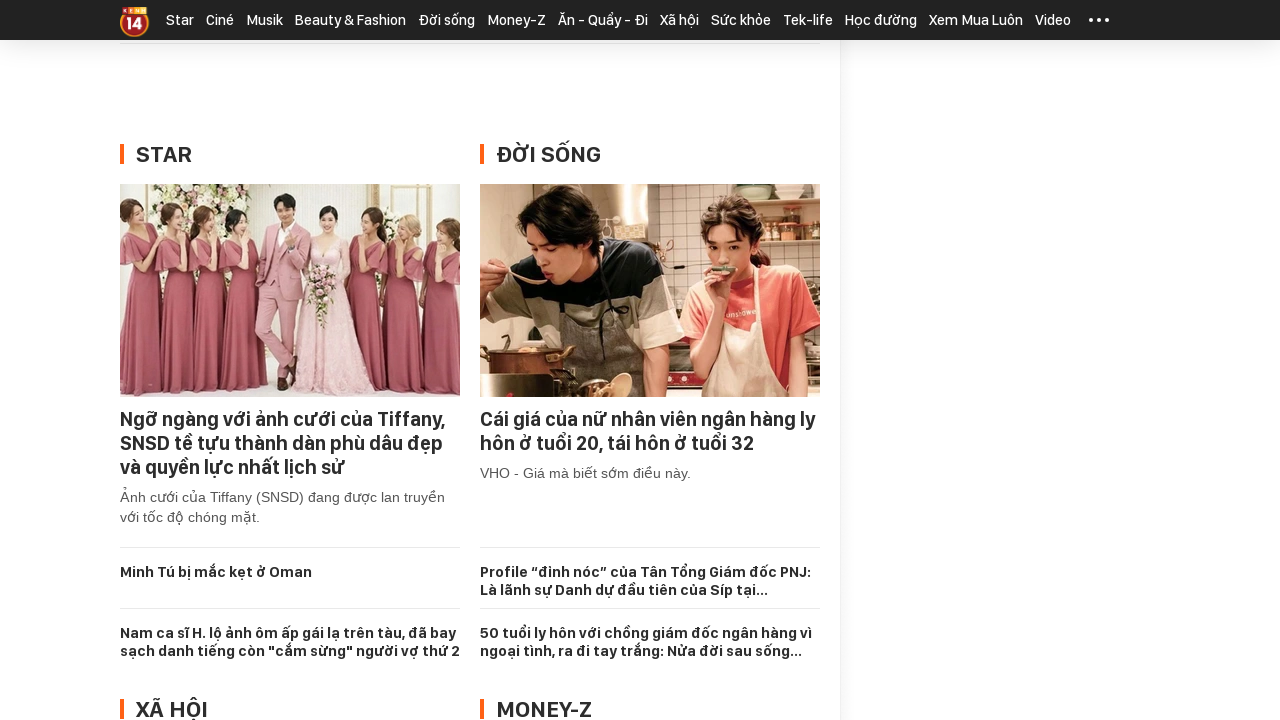

Scrolled the article into view
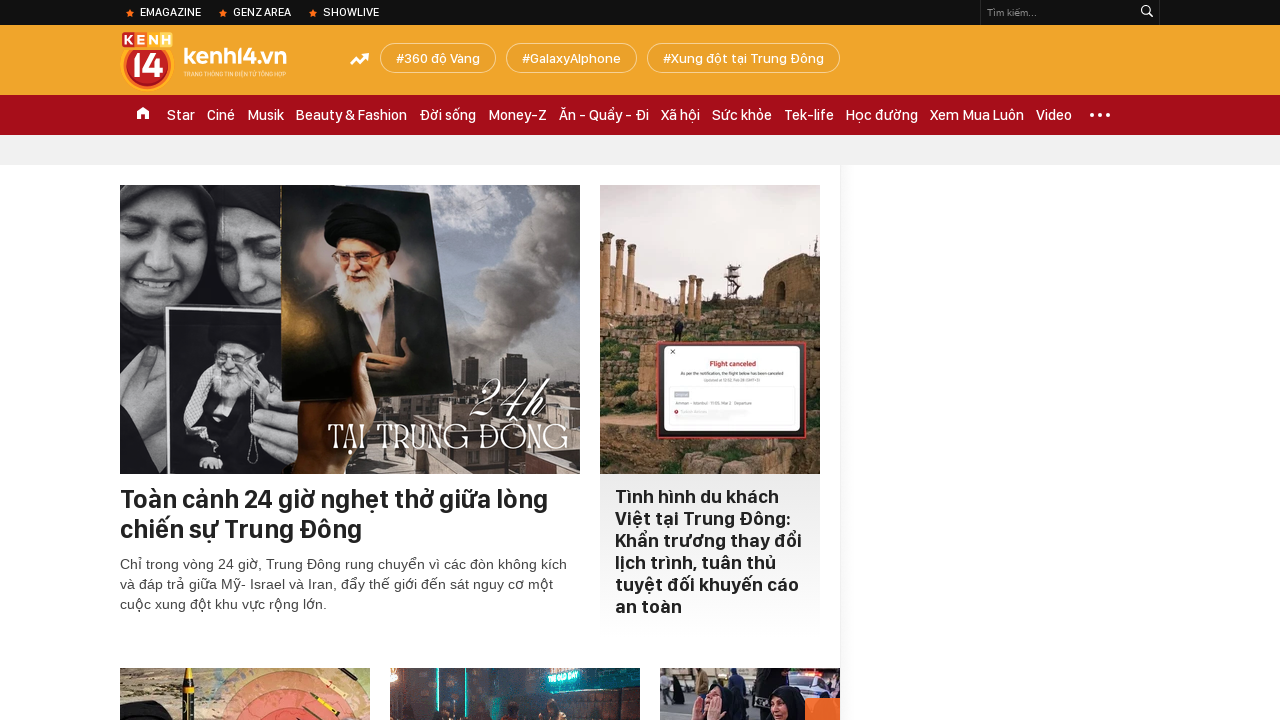

Clicked on the article link at (350, 330) on (//div[@class='kenh14-body-wrapper']//a)[1] >> nth=0
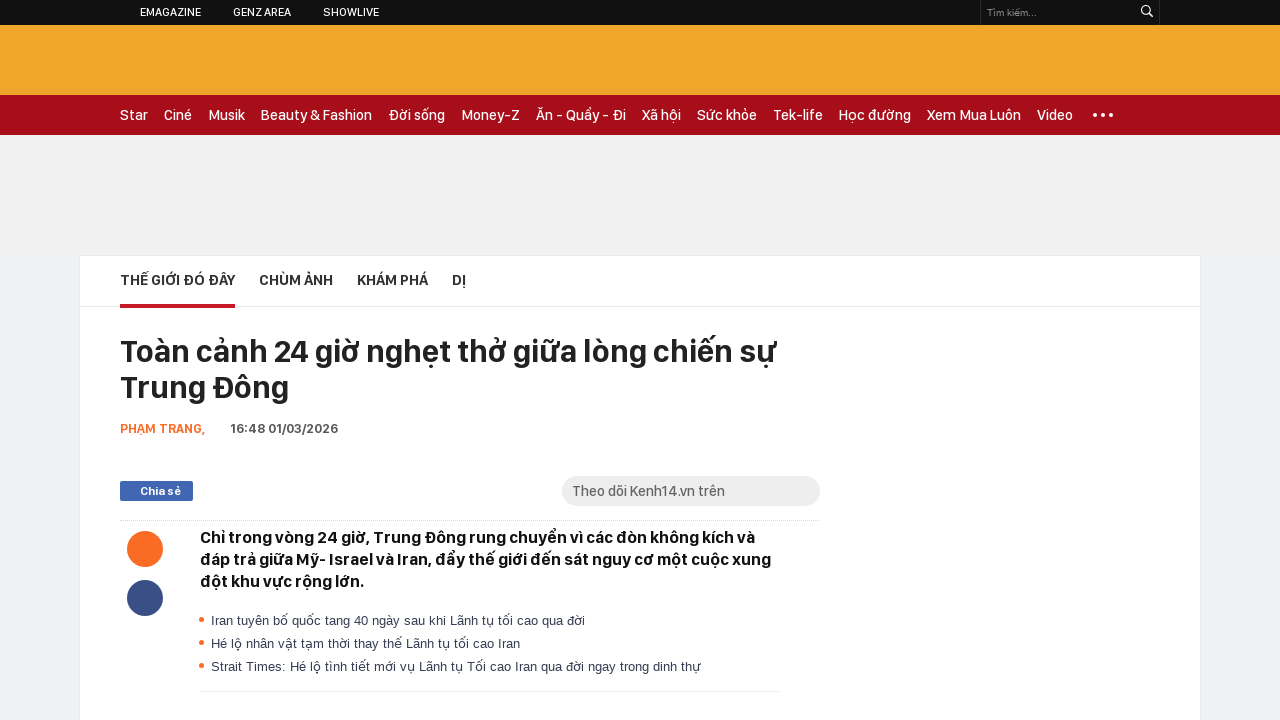

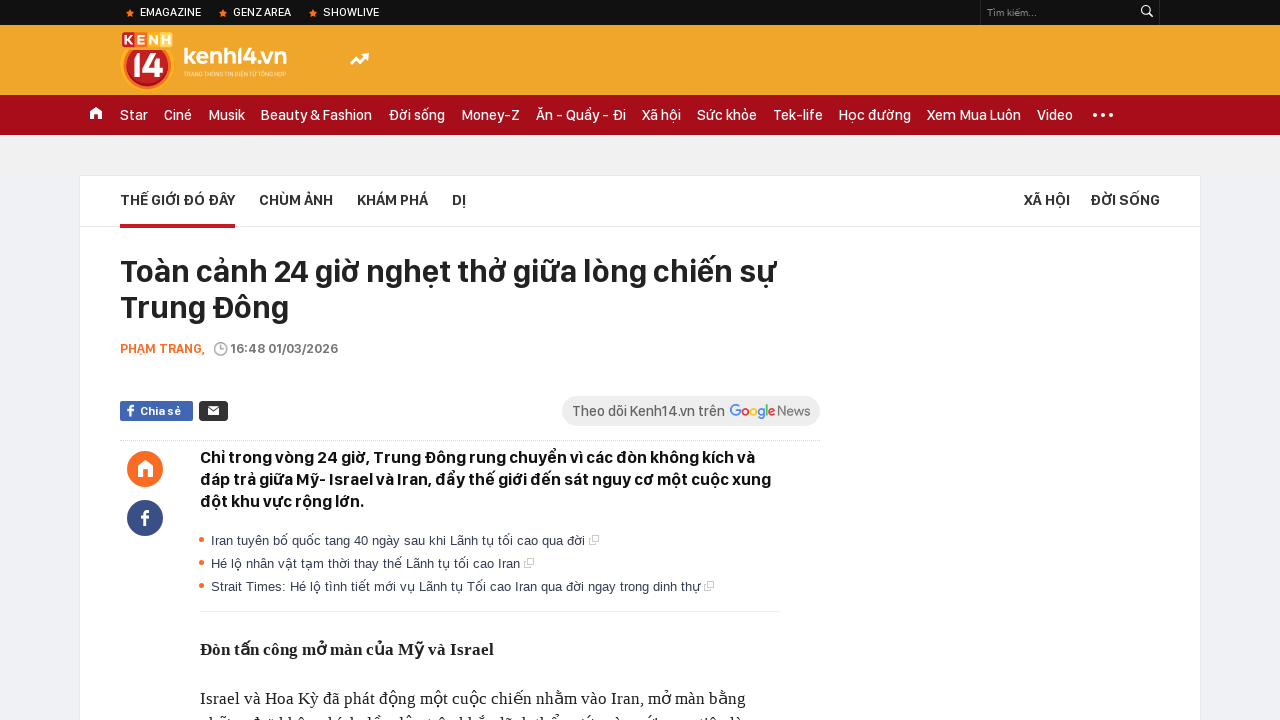